Tests waiting for dynamically loaded content by waiting for an image to become visible

Starting URL: https://bonigarcia.dev/selenium-webdriver-java/loading-images.html

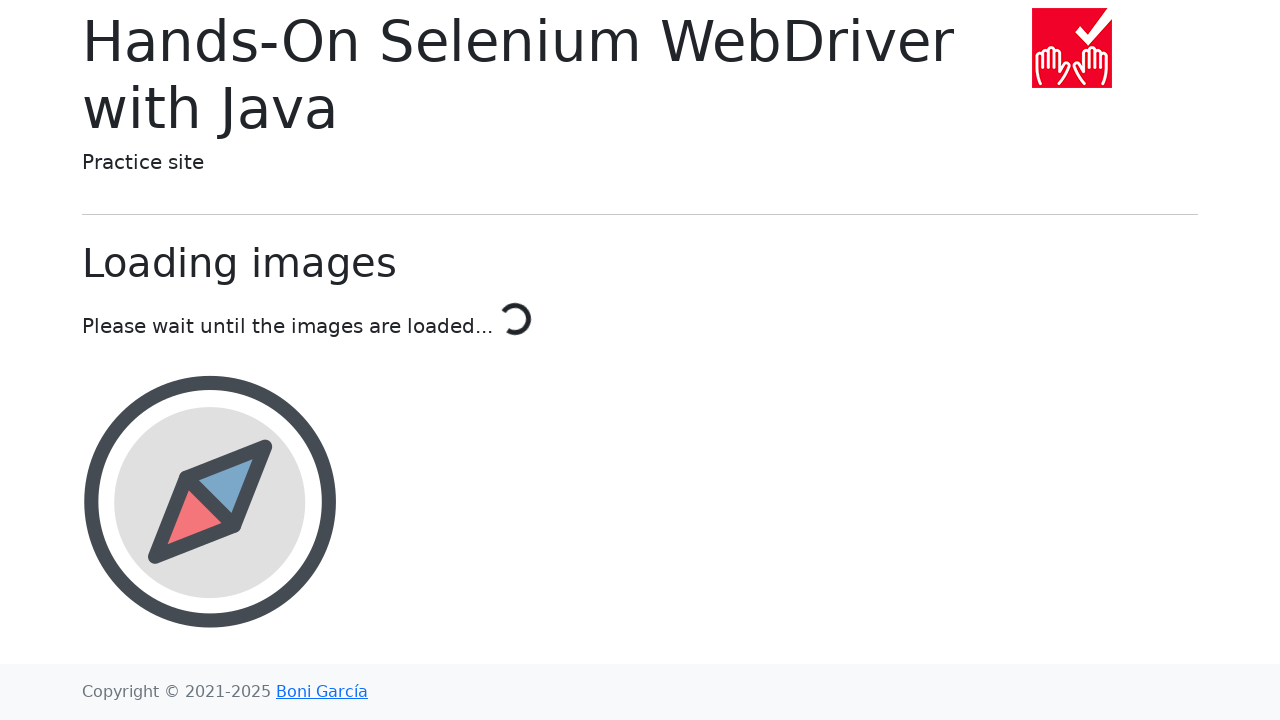

Navigated to loading images test page
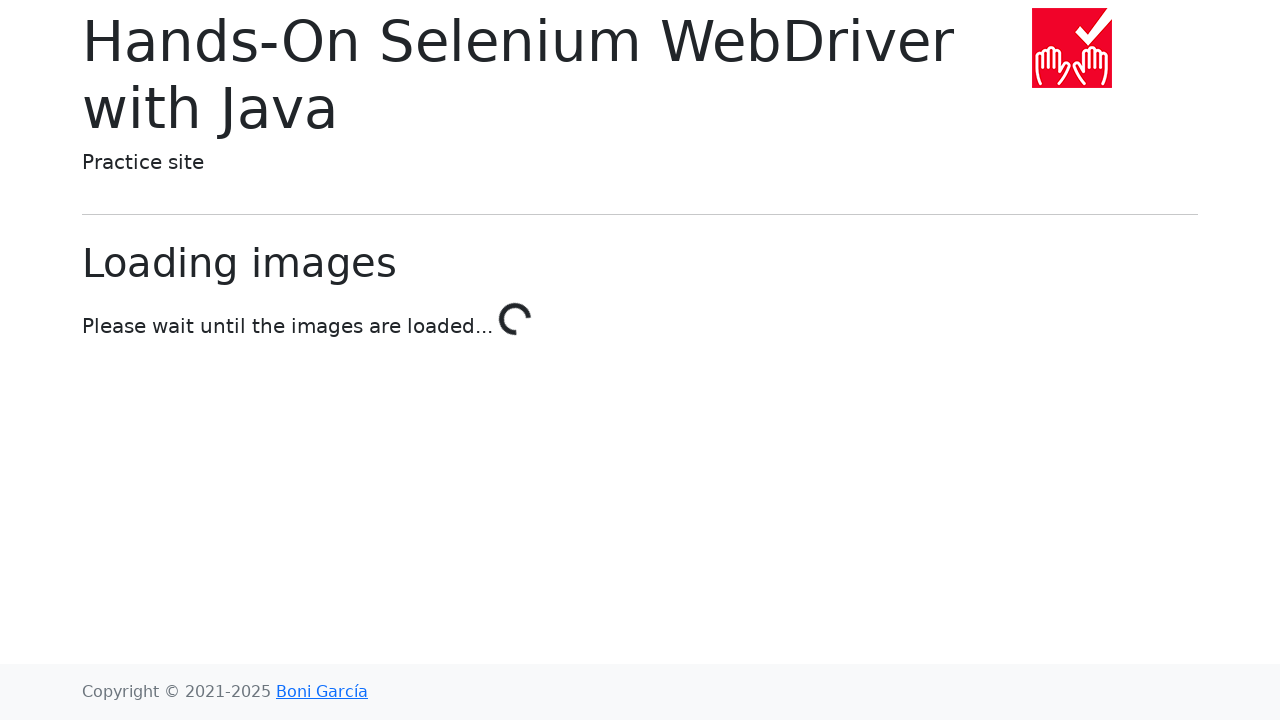

Landscape image became visible after dynamic loading
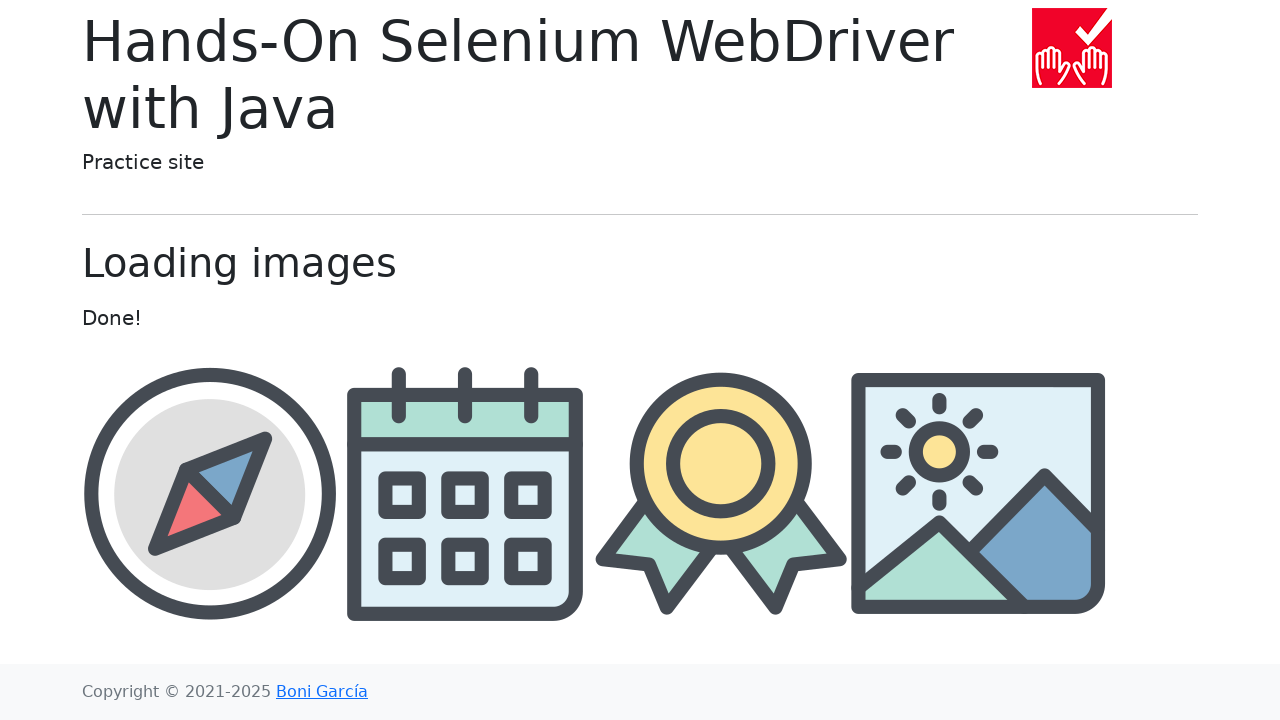

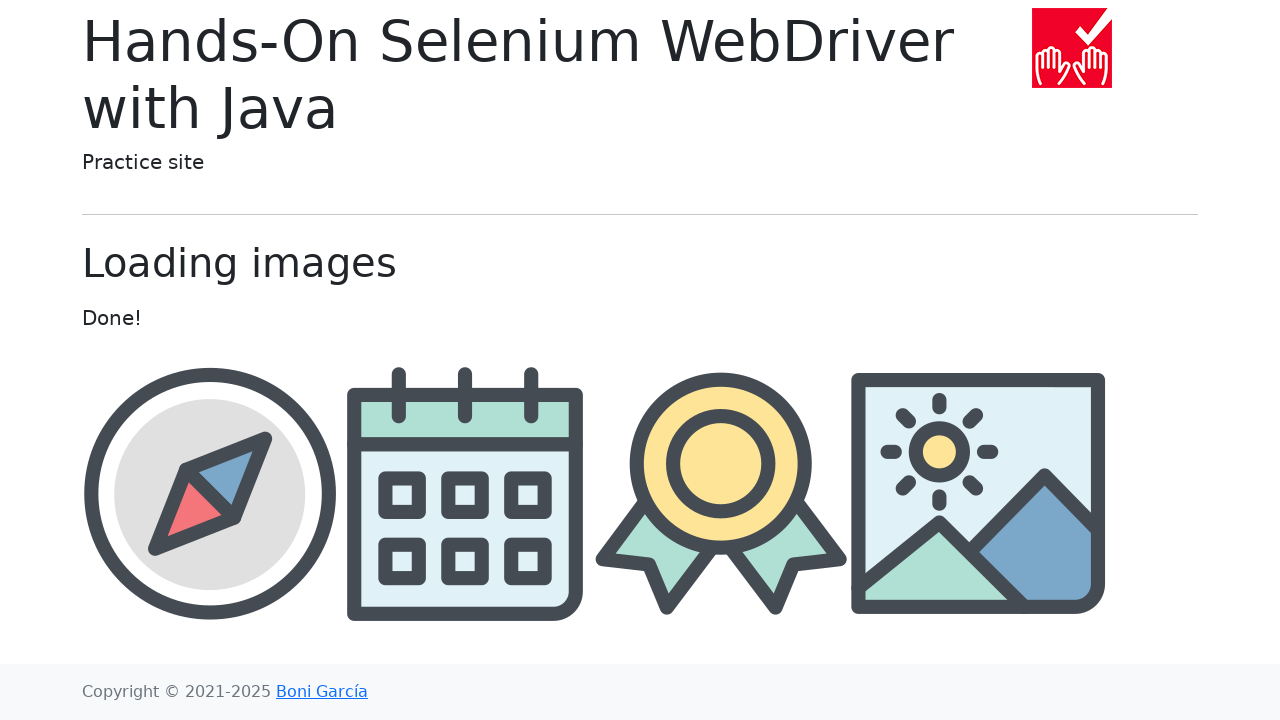